Tests the droppable functionality by dragging an element and dropping it onto a target area

Starting URL: https://jqueryui.com/

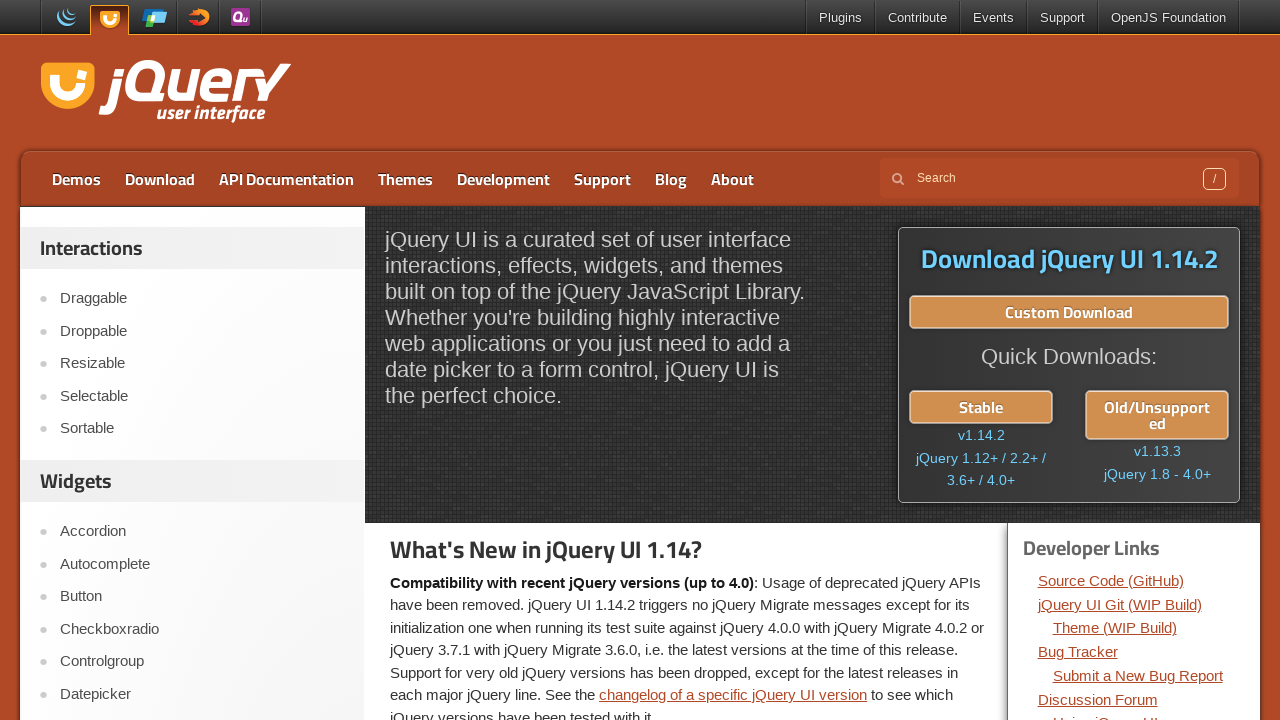

Clicked on Droppable link at (202, 331) on xpath=//a[text()='Droppable']
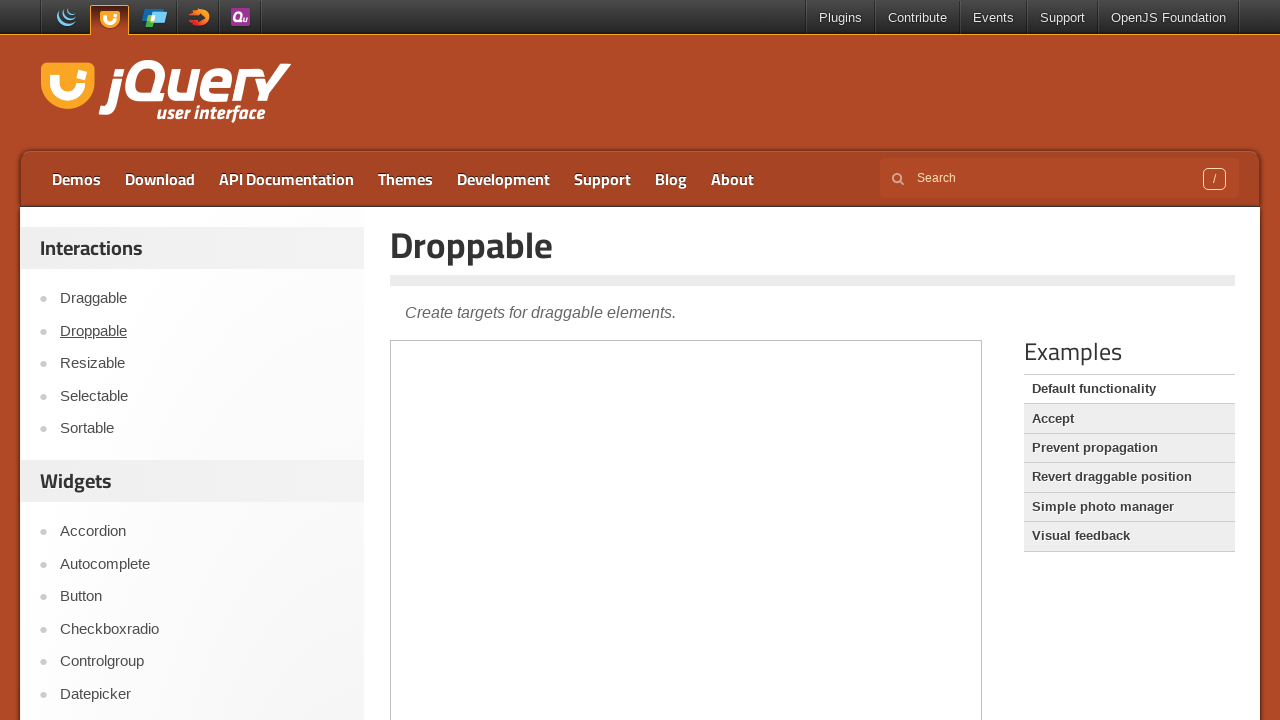

Located iframe for droppable test
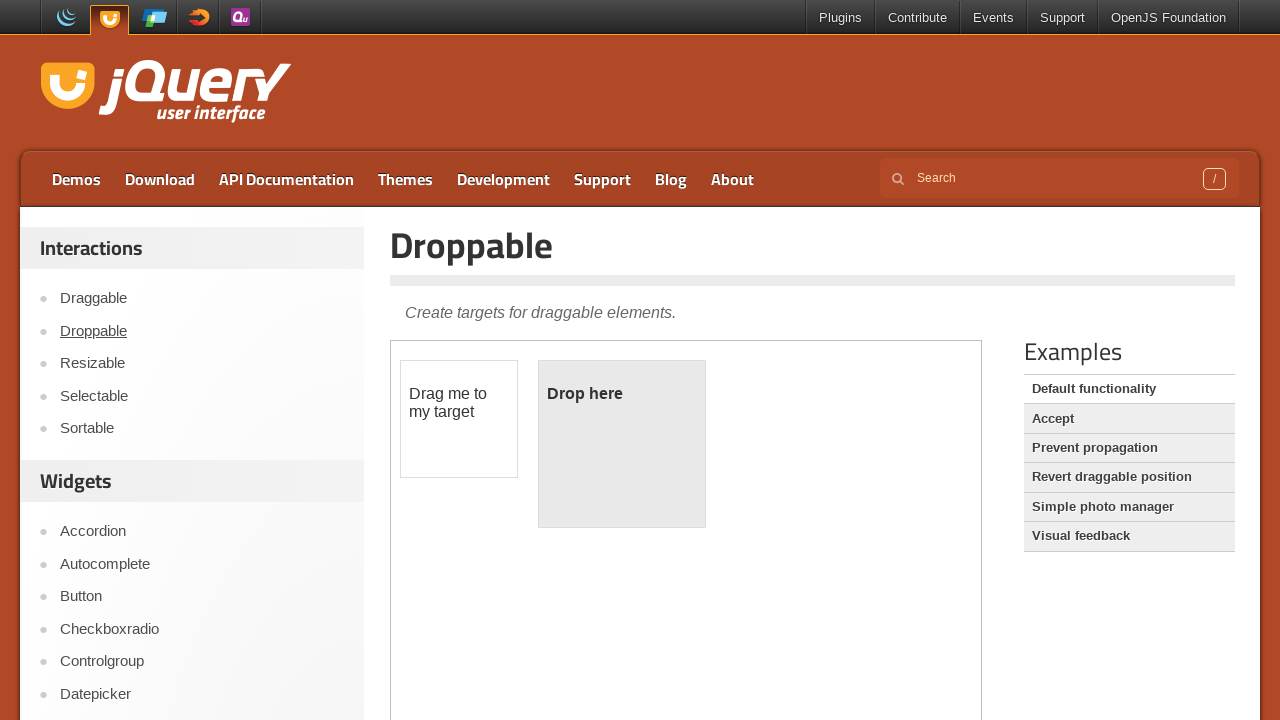

Located draggable element
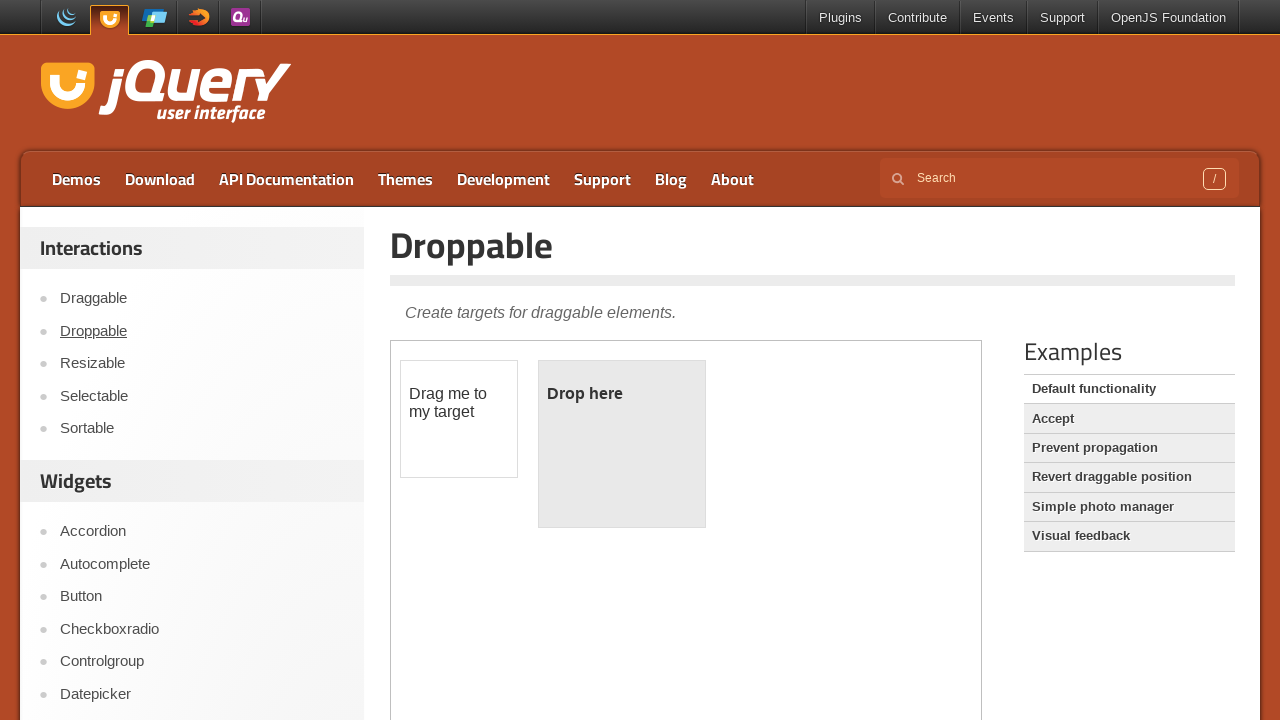

Located droppable target element
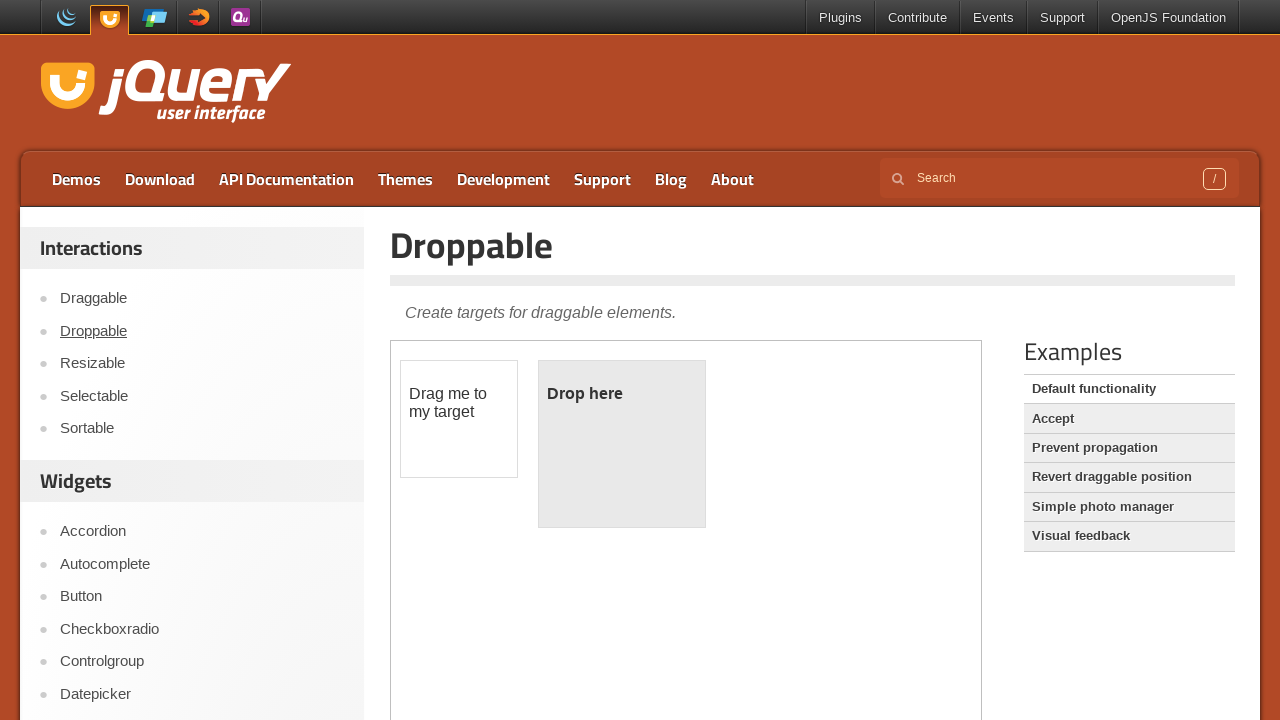

Dragged element and dropped it onto target area at (622, 444)
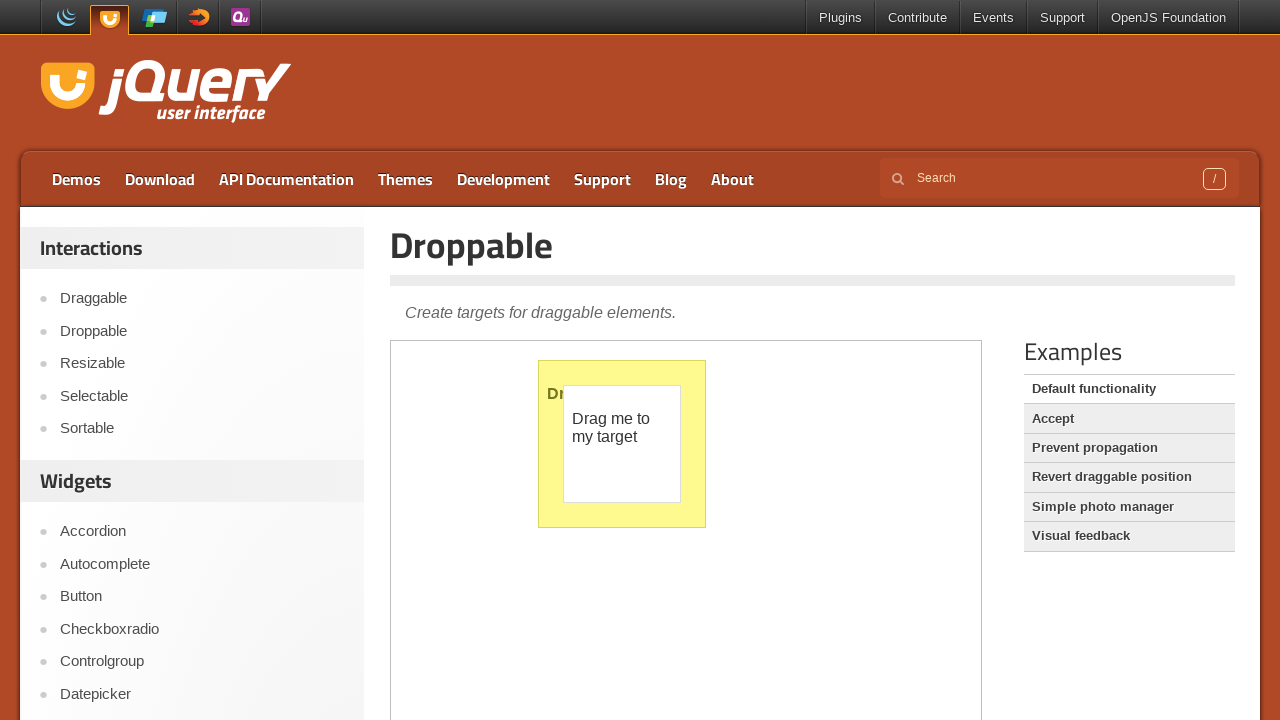

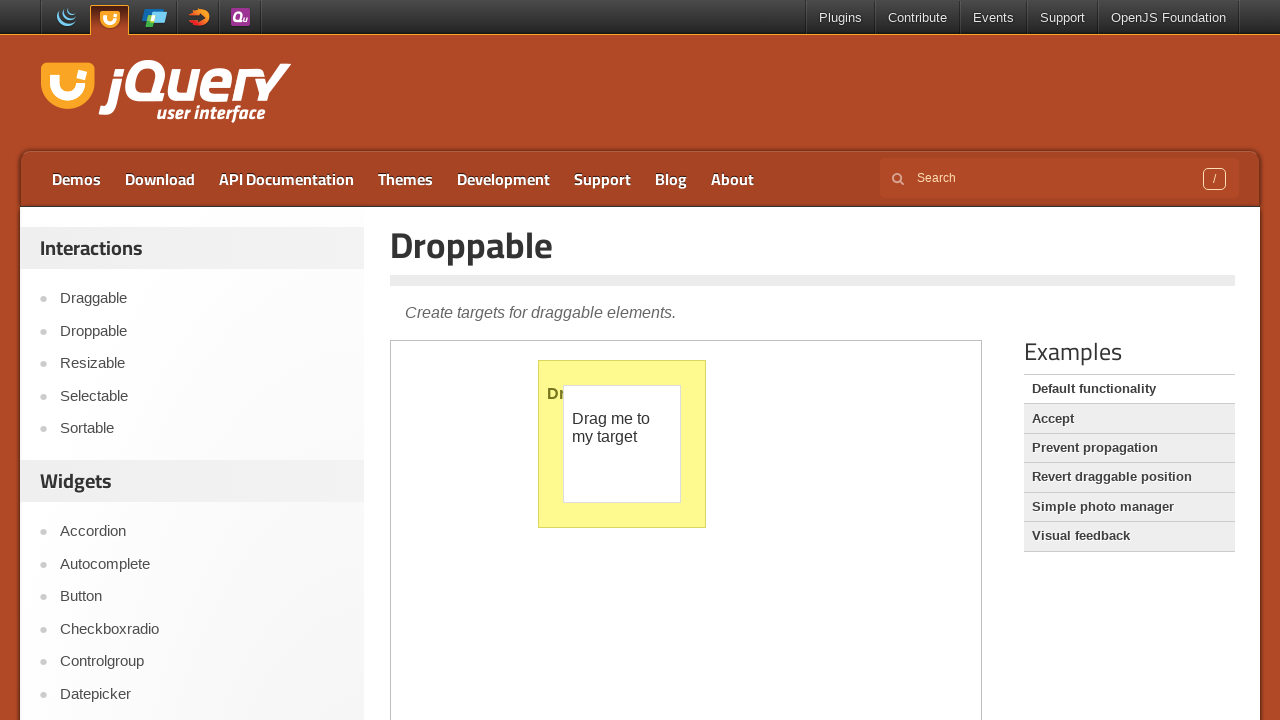